Tests hyperlink navigation by clicking through various HTTP status code links (200, 301, 404, 500) and verifying the correct pages load with expected content.

Starting URL: https://the-internet.herokuapp.com/status_codes

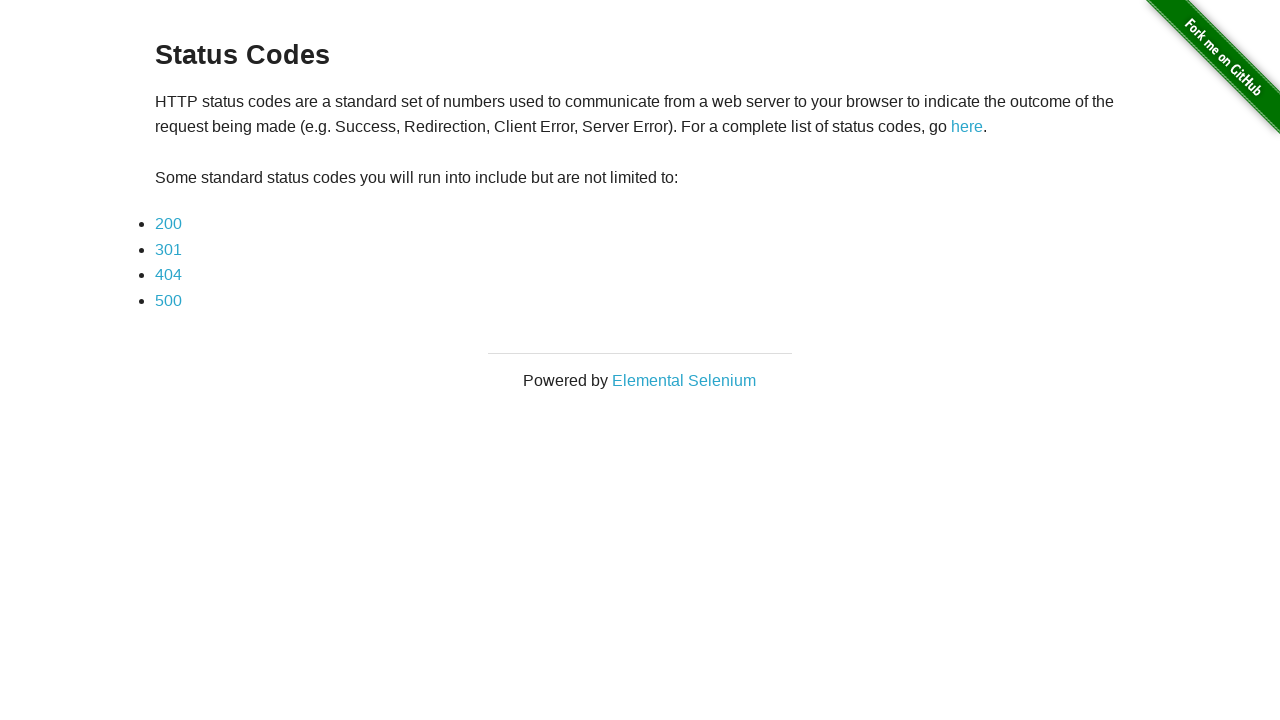

Clicked on 200 status code link at (168, 224) on a:has-text('200')
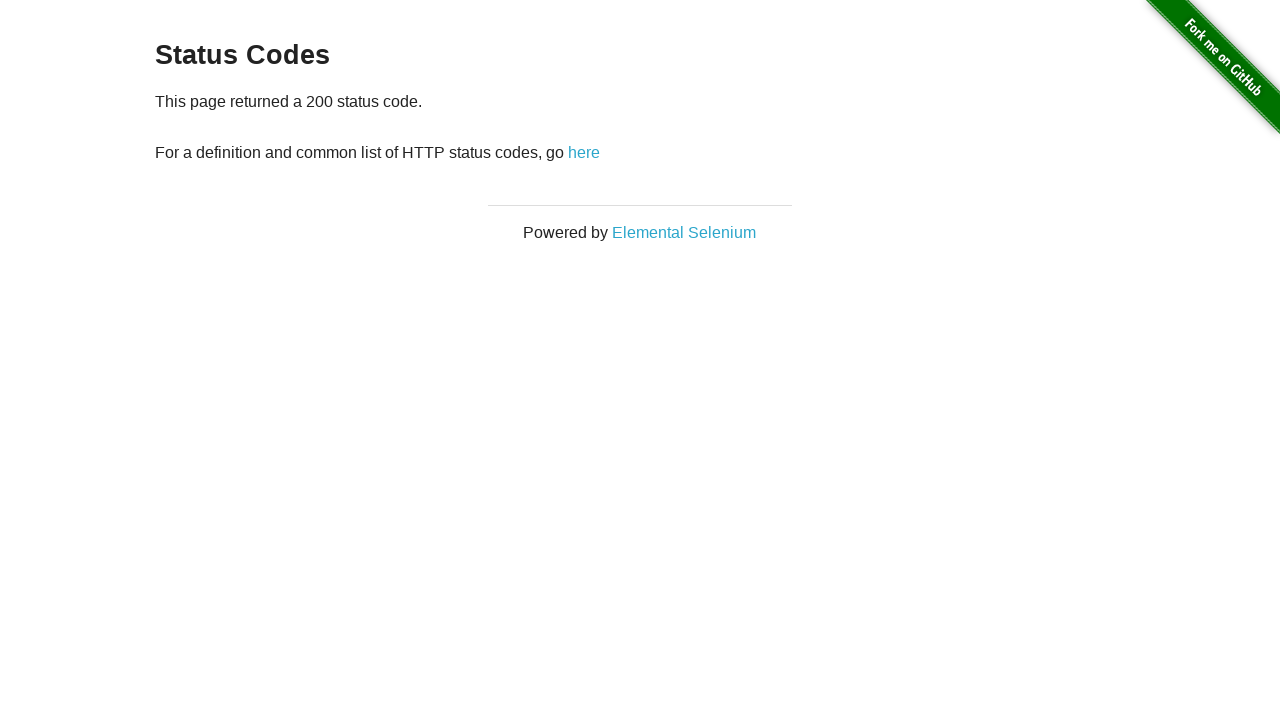

Content section loaded after clicking 200 link
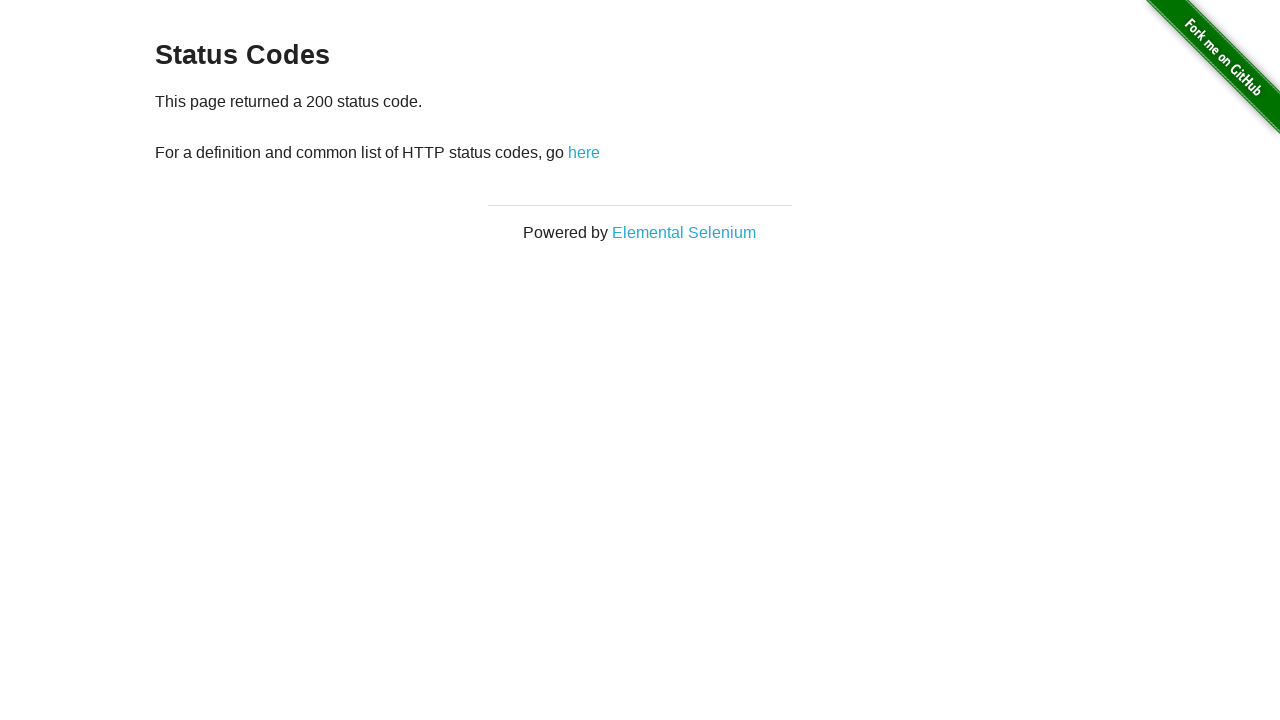

Verified 200 status code page content
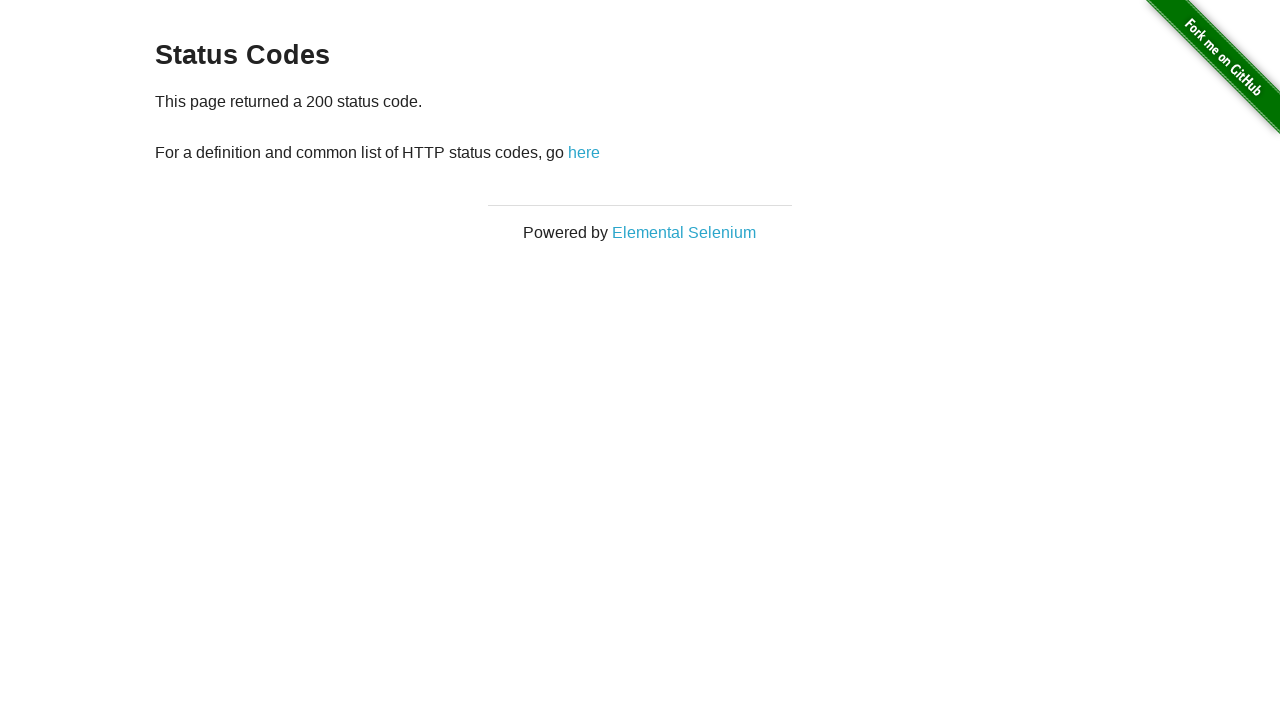

Clicked 'here' link to navigate back to status codes page at (584, 152) on a:has-text('here')
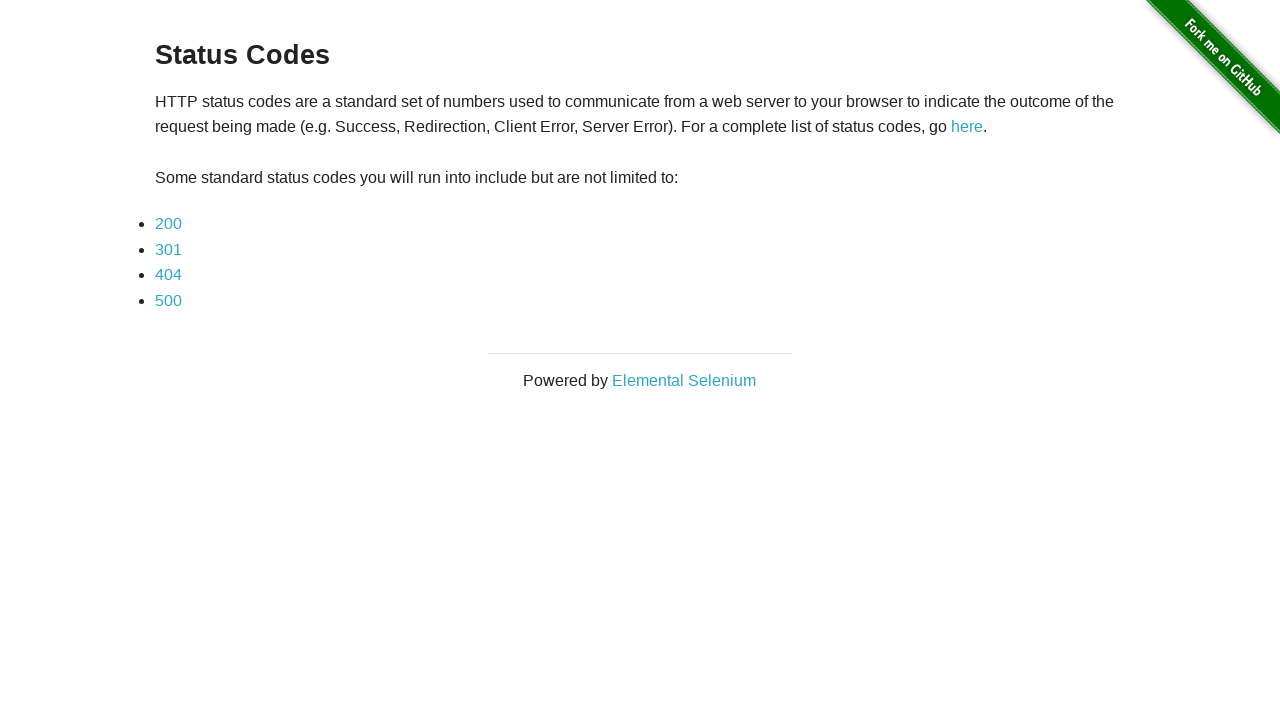

Clicked on 301 status code link at (168, 249) on a:has-text('301')
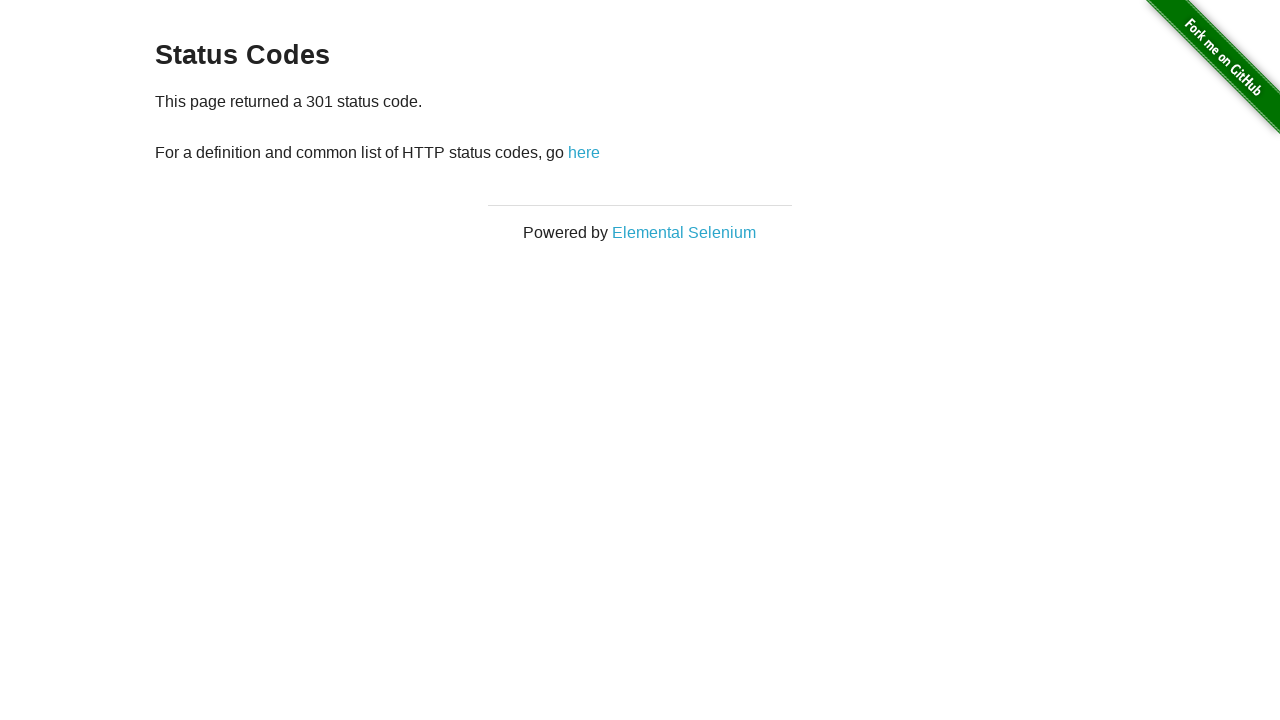

Content section loaded after clicking 301 link
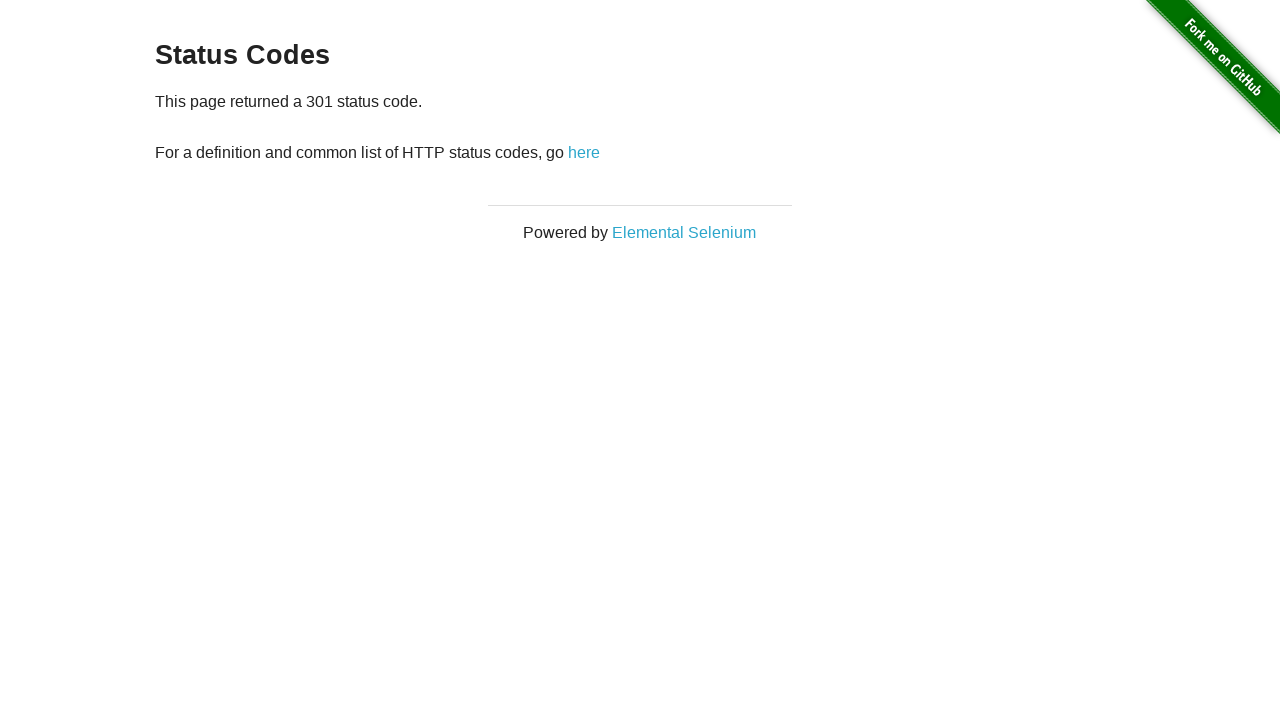

Verified URL is correct for 301 status code page
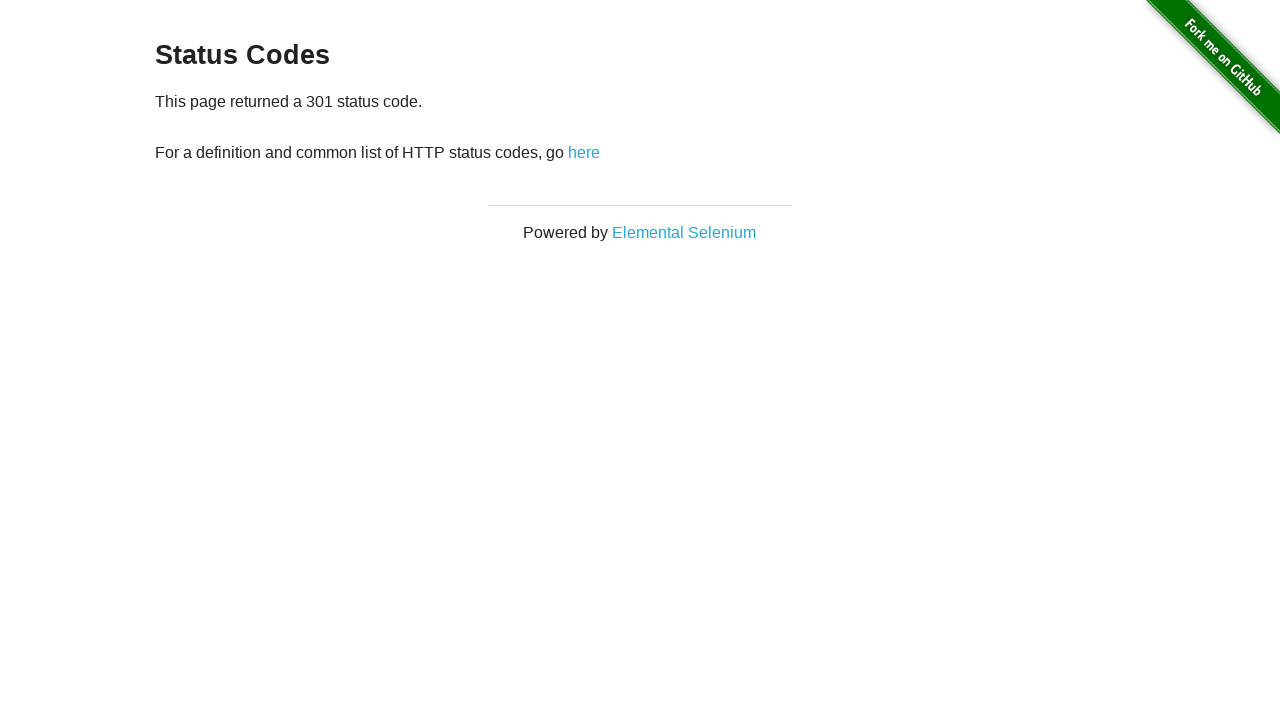

Verified 301 status code page content
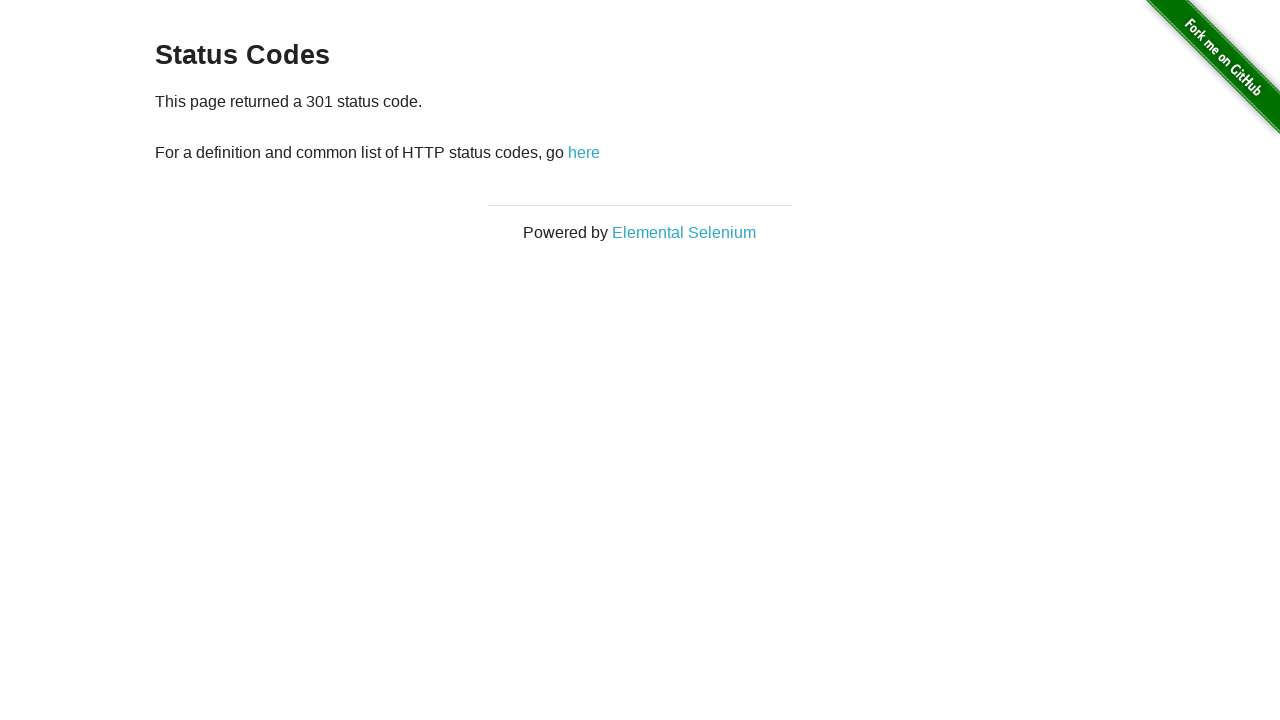

Clicked 'here' link to navigate back to status codes page at (584, 152) on a:has-text('here')
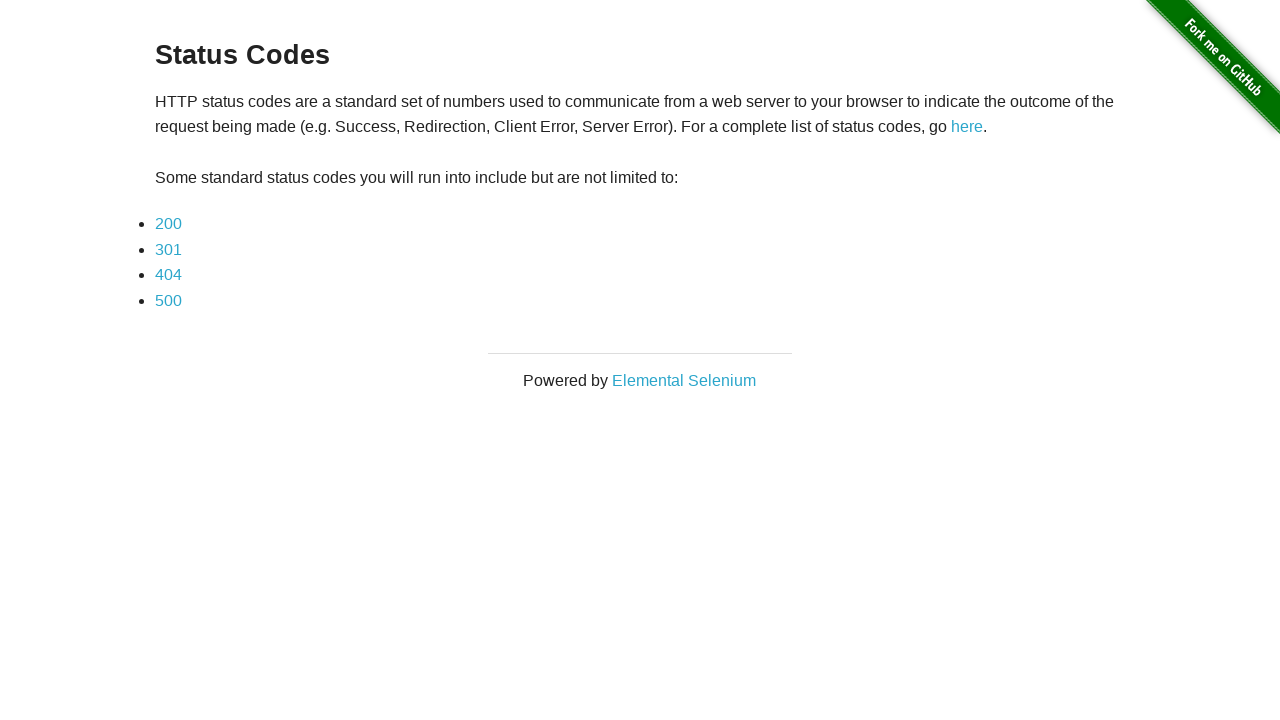

Clicked on 404 status code link at (168, 275) on a:has-text('404')
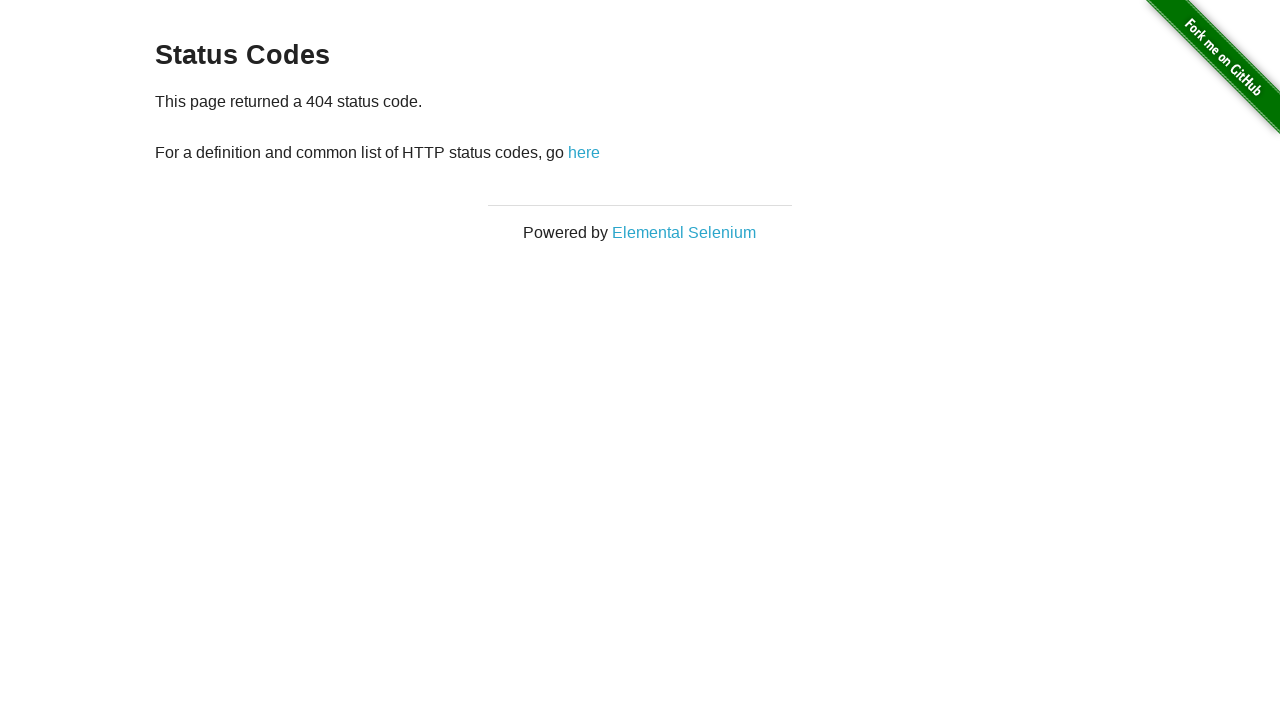

Content section loaded after clicking 404 link
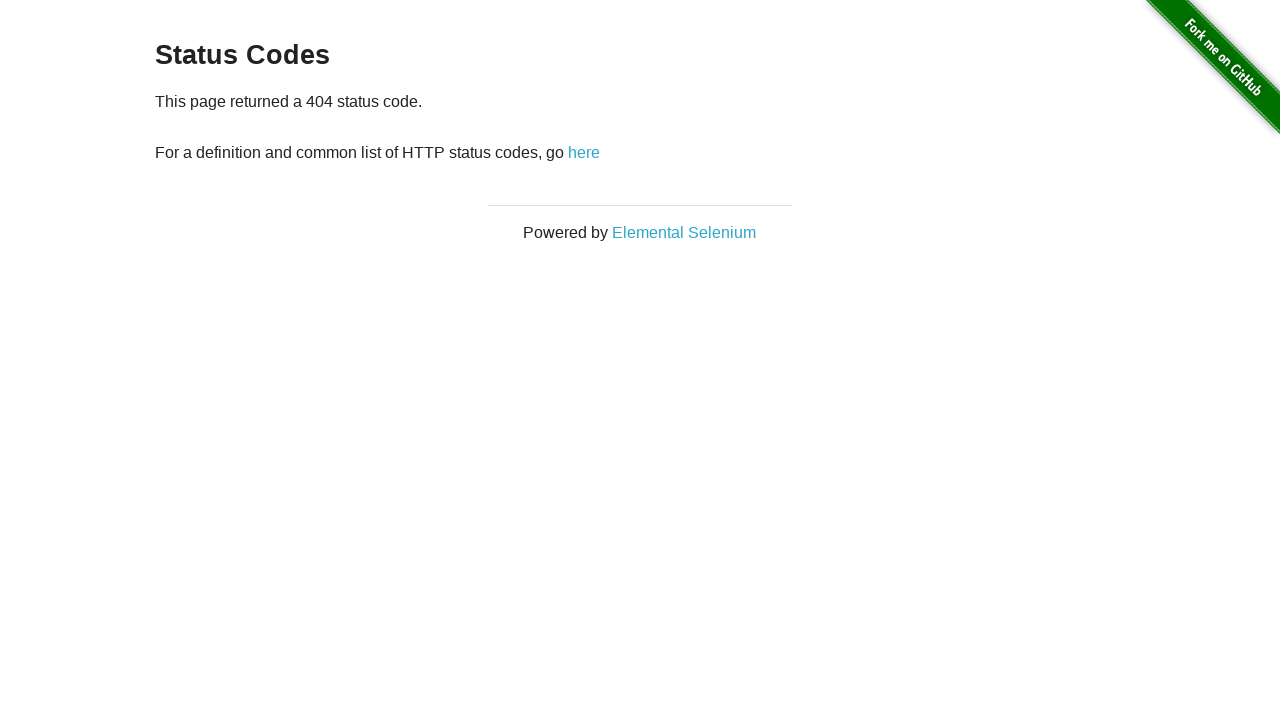

Verified URL is correct for 404 status code page
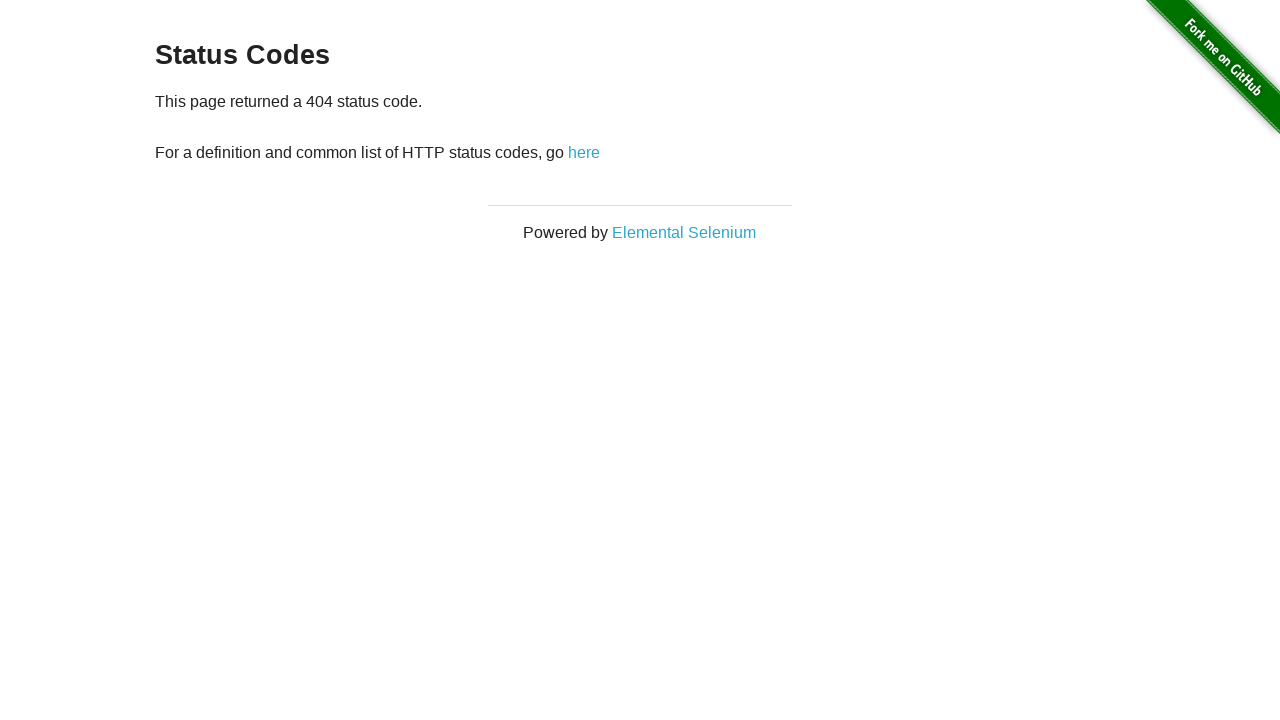

Verified 404 status code page content
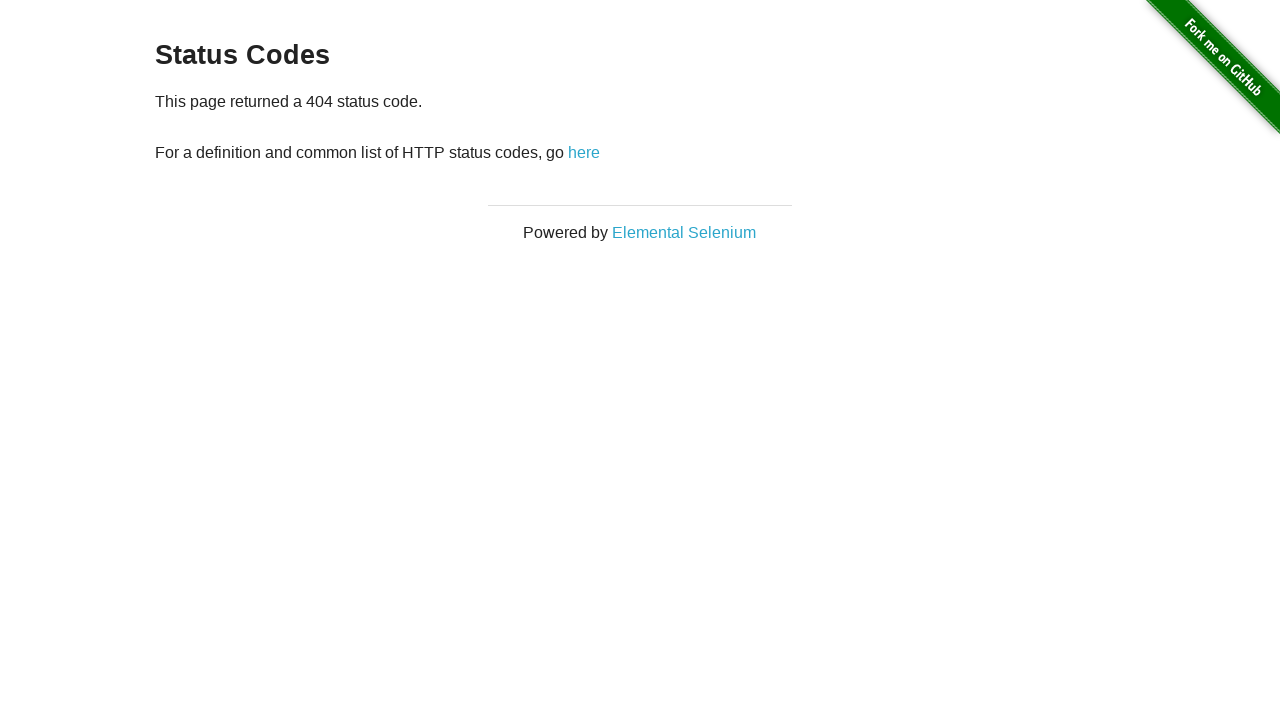

Clicked 'here' link to navigate back to status codes page at (584, 152) on a:has-text('here')
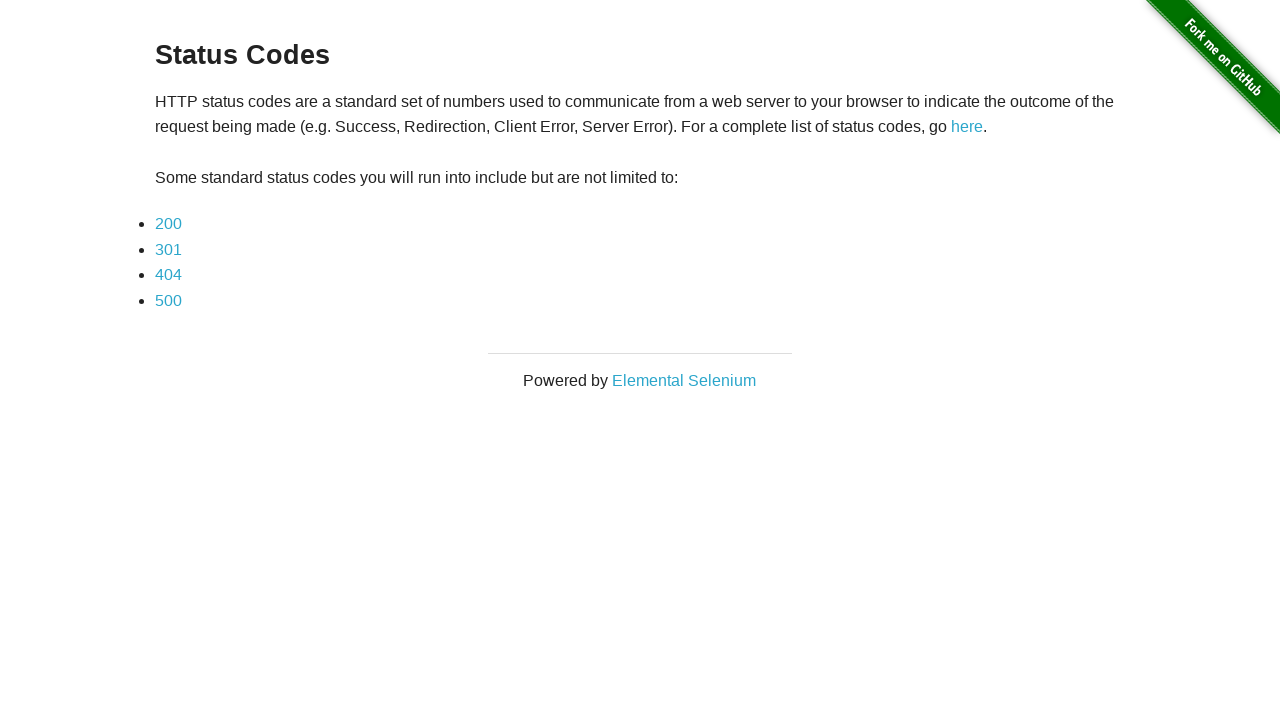

Clicked on 500 status code link at (168, 300) on a:has-text('500')
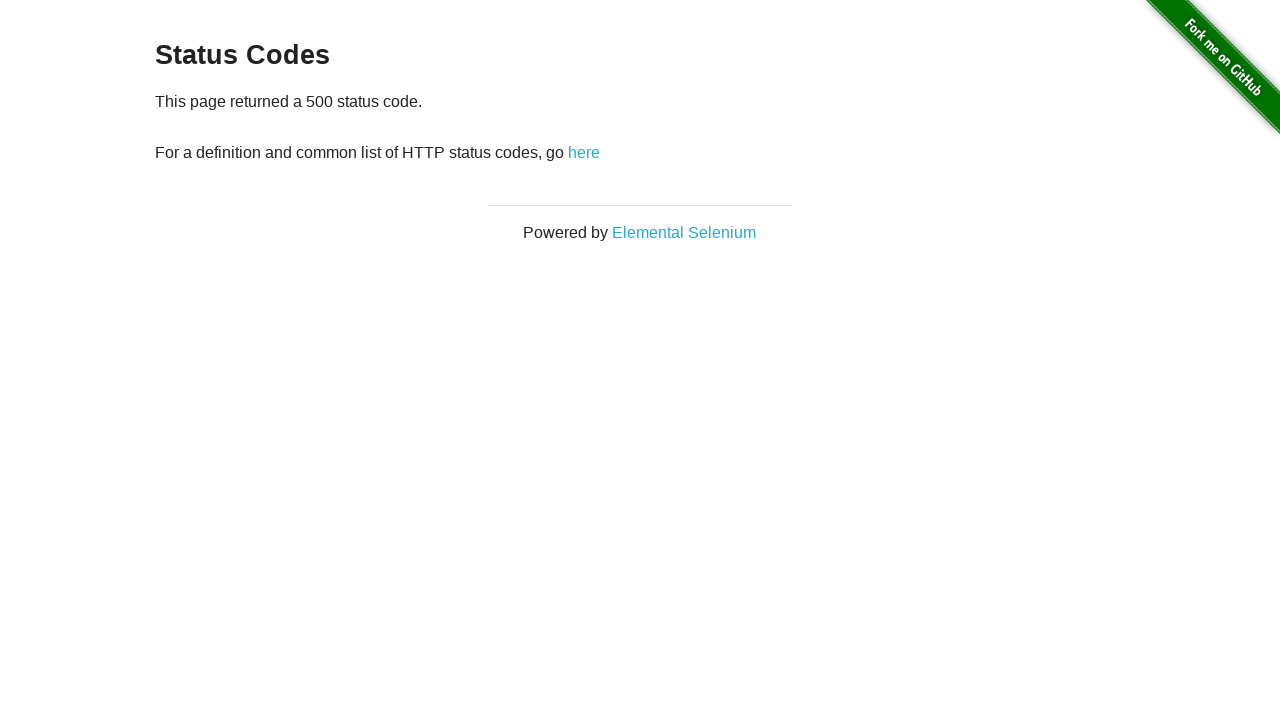

Content section loaded after clicking 500 link
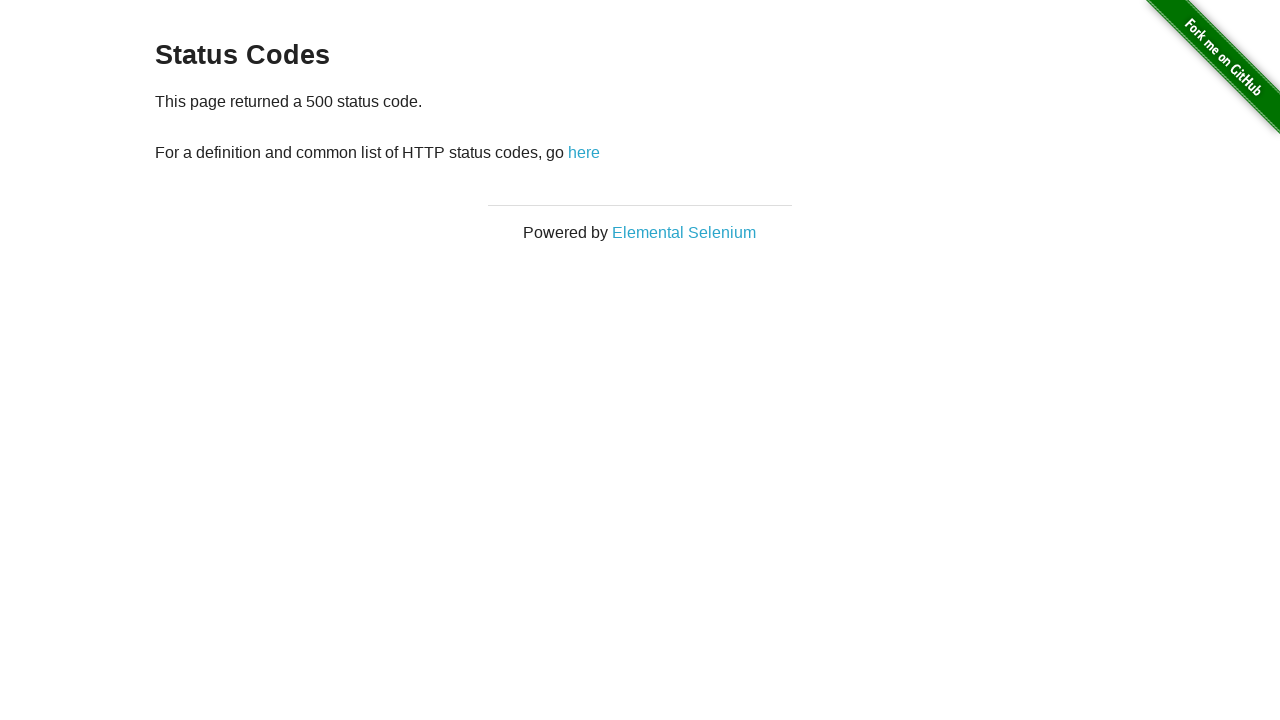

Verified URL is correct for 500 status code page
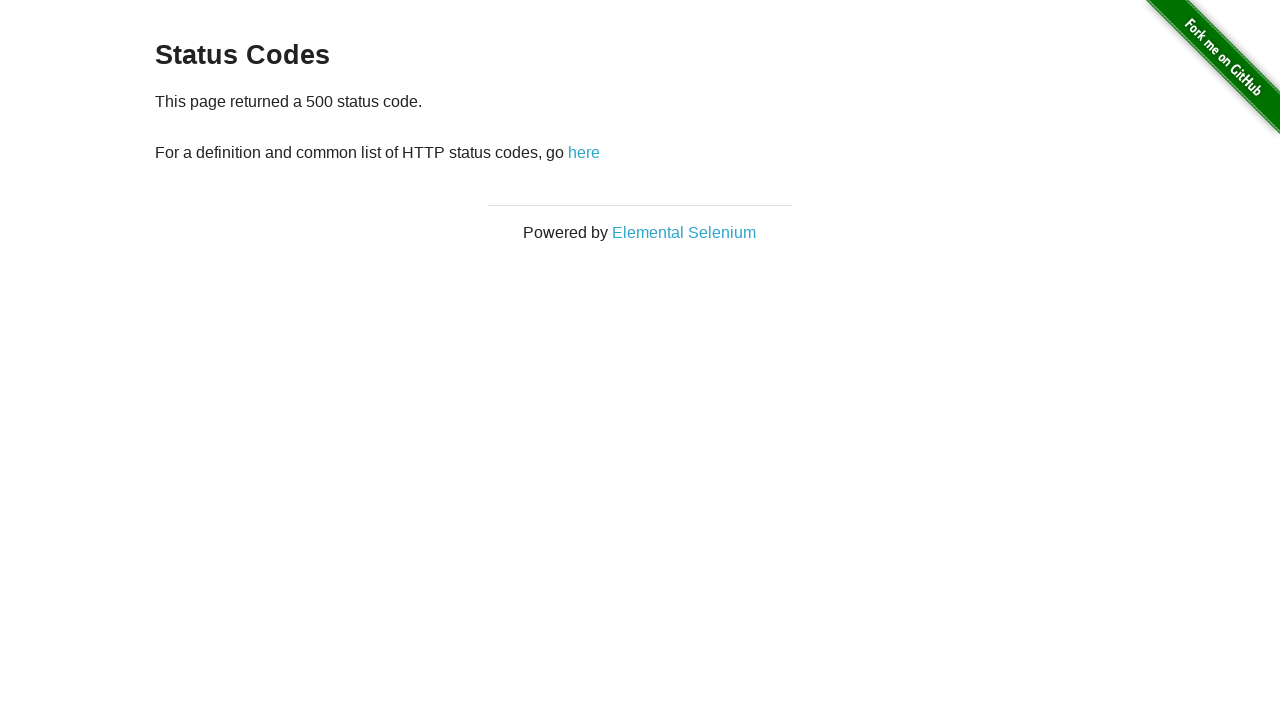

Verified 500 status code page content
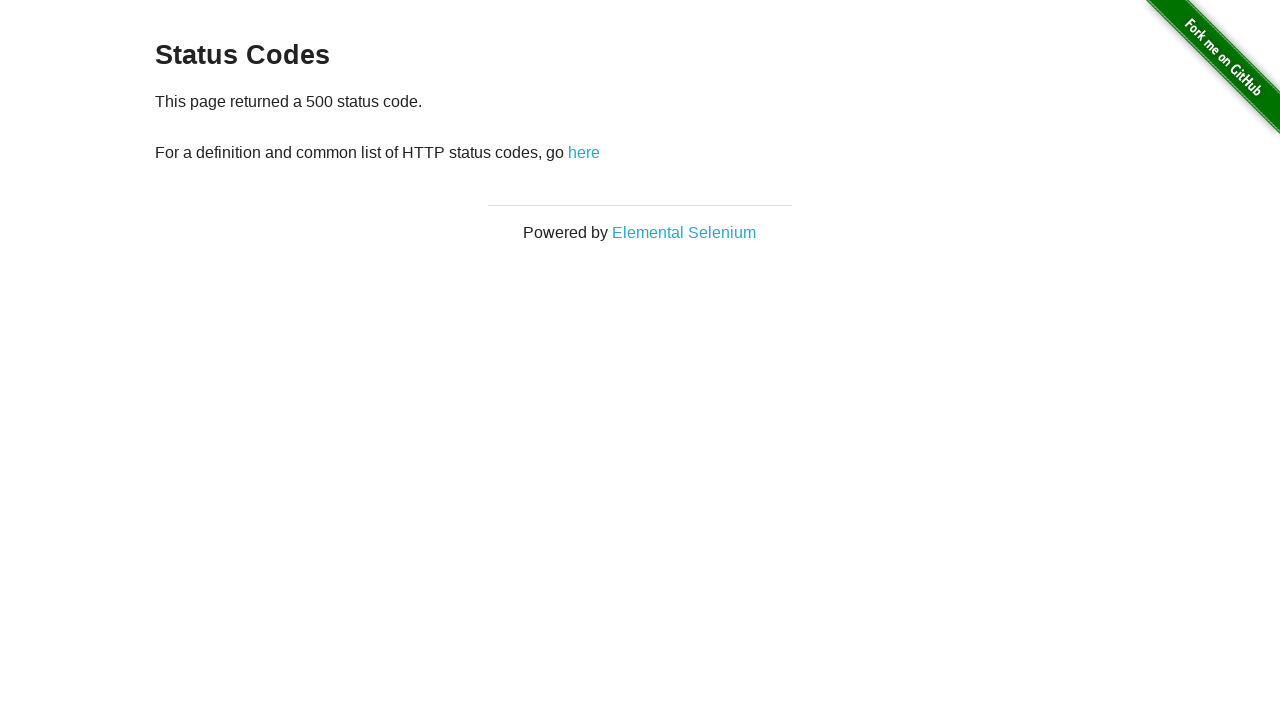

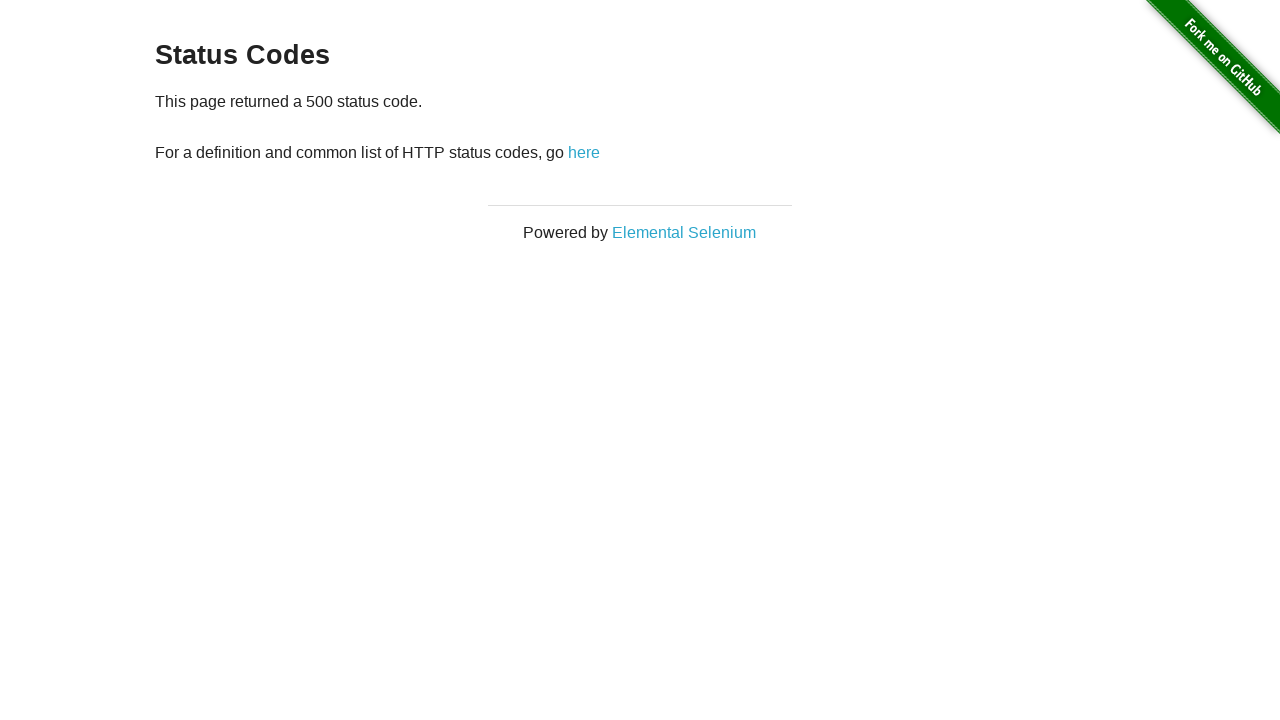